Tests different mouse click actions on buttons including right-click and double-click functionality

Starting URL: https://demoqa.com/buttons

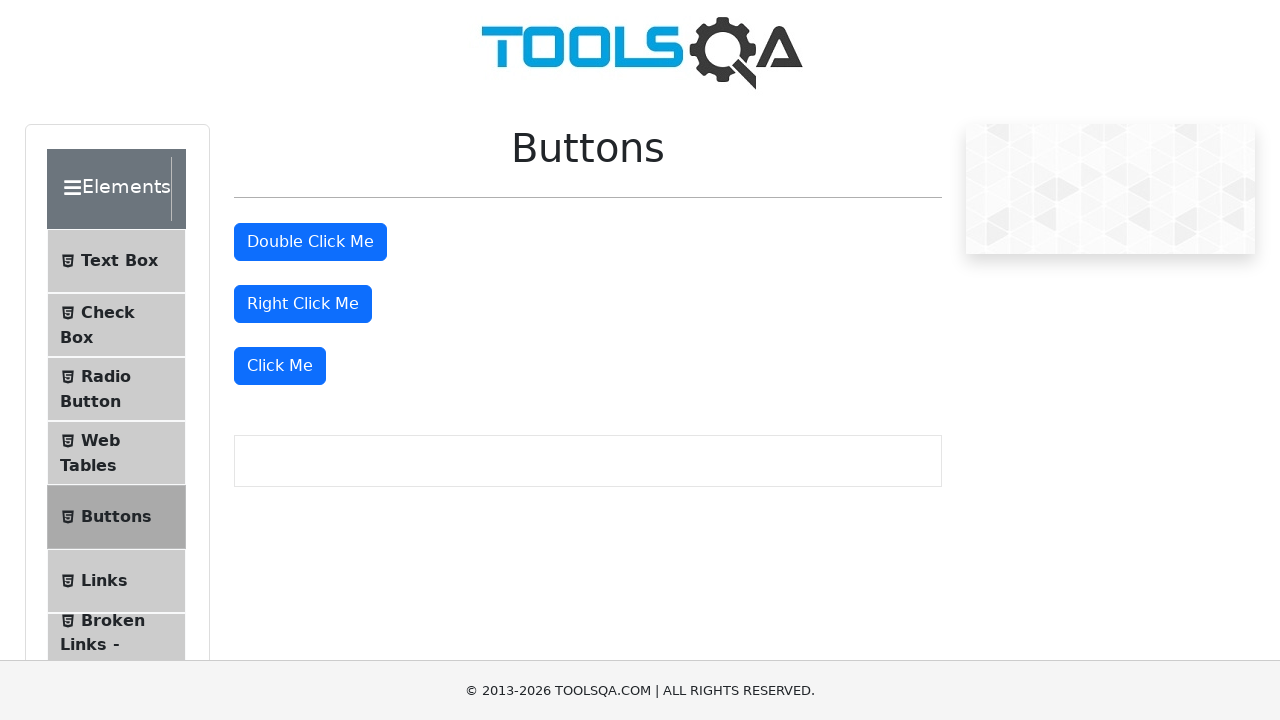

Located the double-click button element
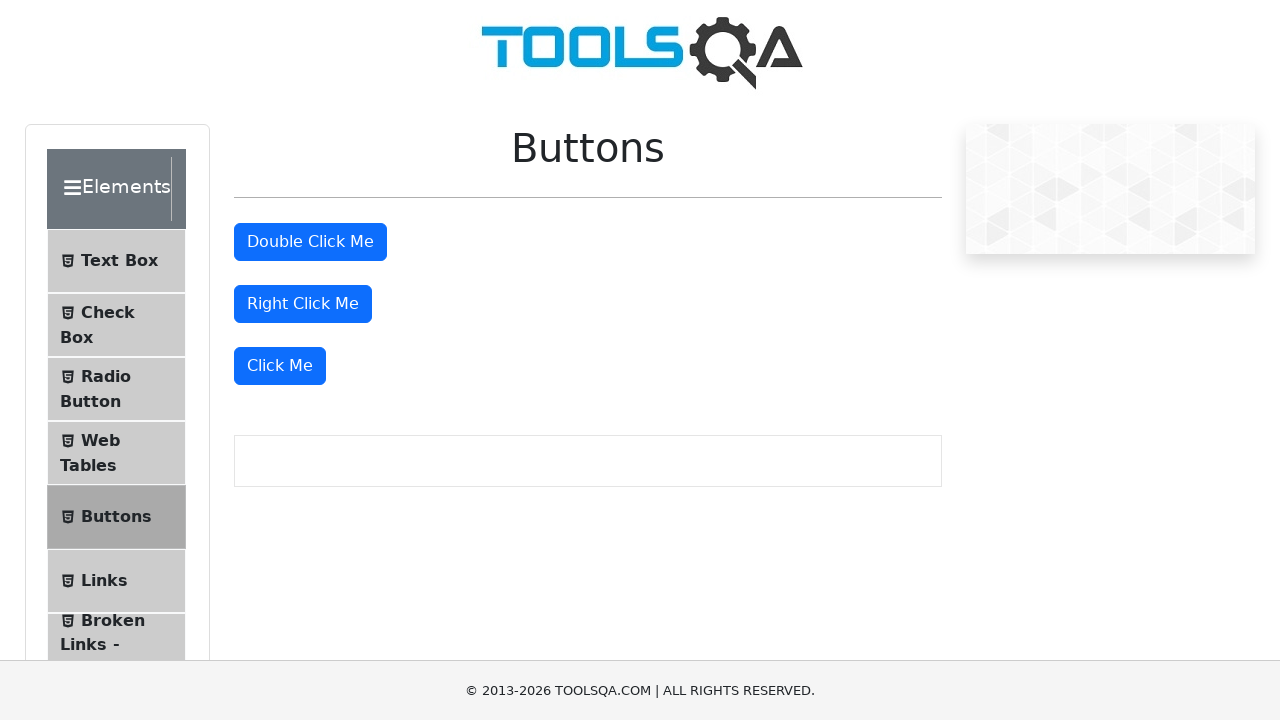

Performed double-click action on the button at (310, 242) on #doubleClickBtn
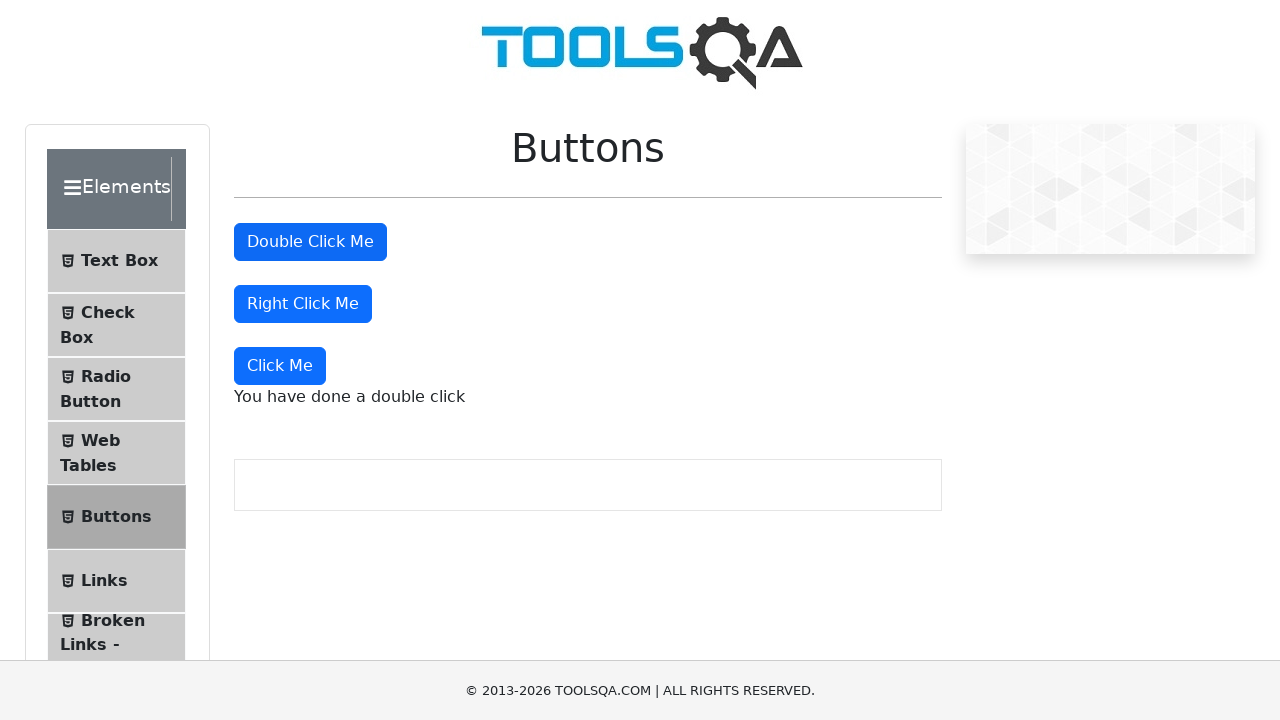

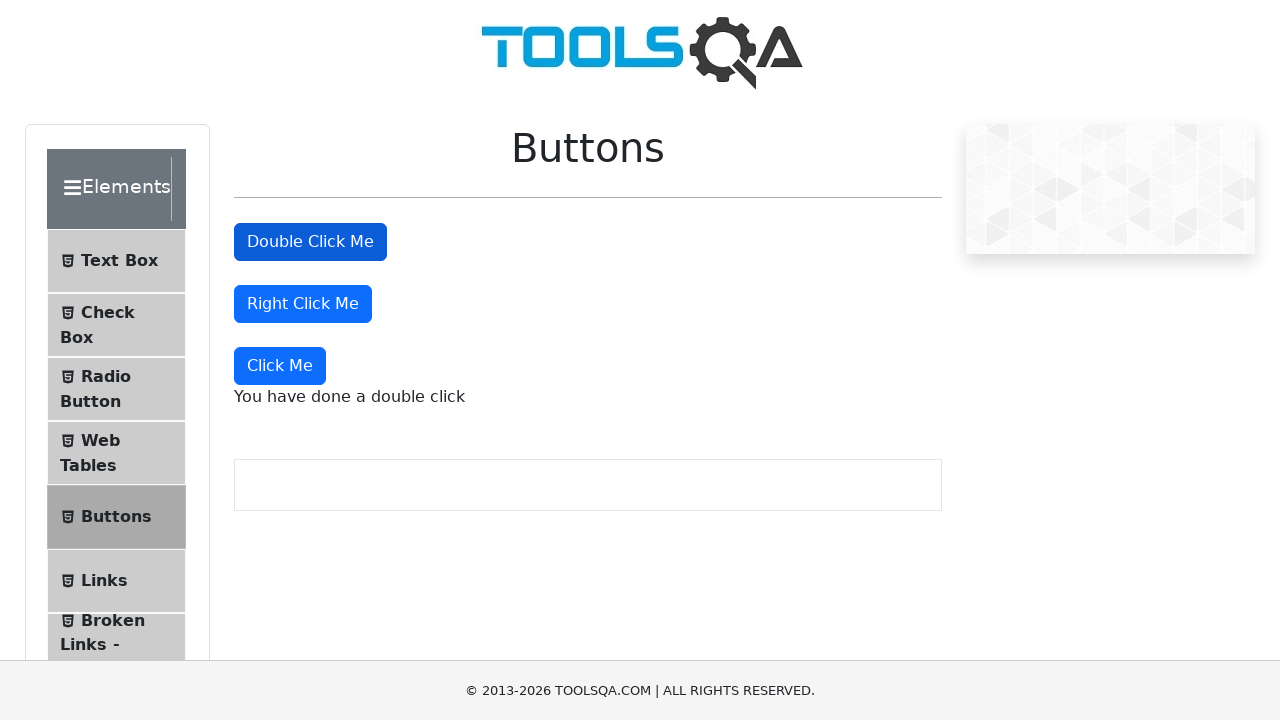